Tests the GreenCart landing page by searching for a product using a short name and extracting the full product name from search results

Starting URL: https://rahulshettyacademy.com/seleniumPractise/#/

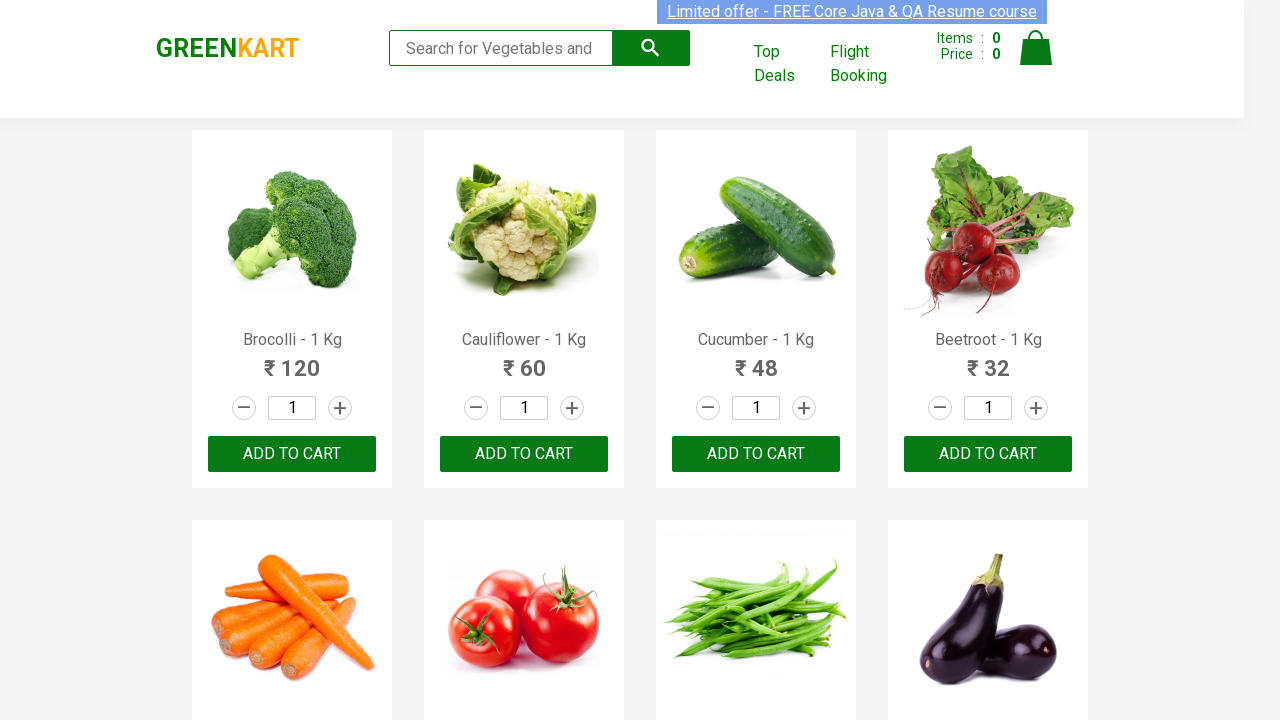

Filled search field with 'tom' to search for products on //input[@type='search']
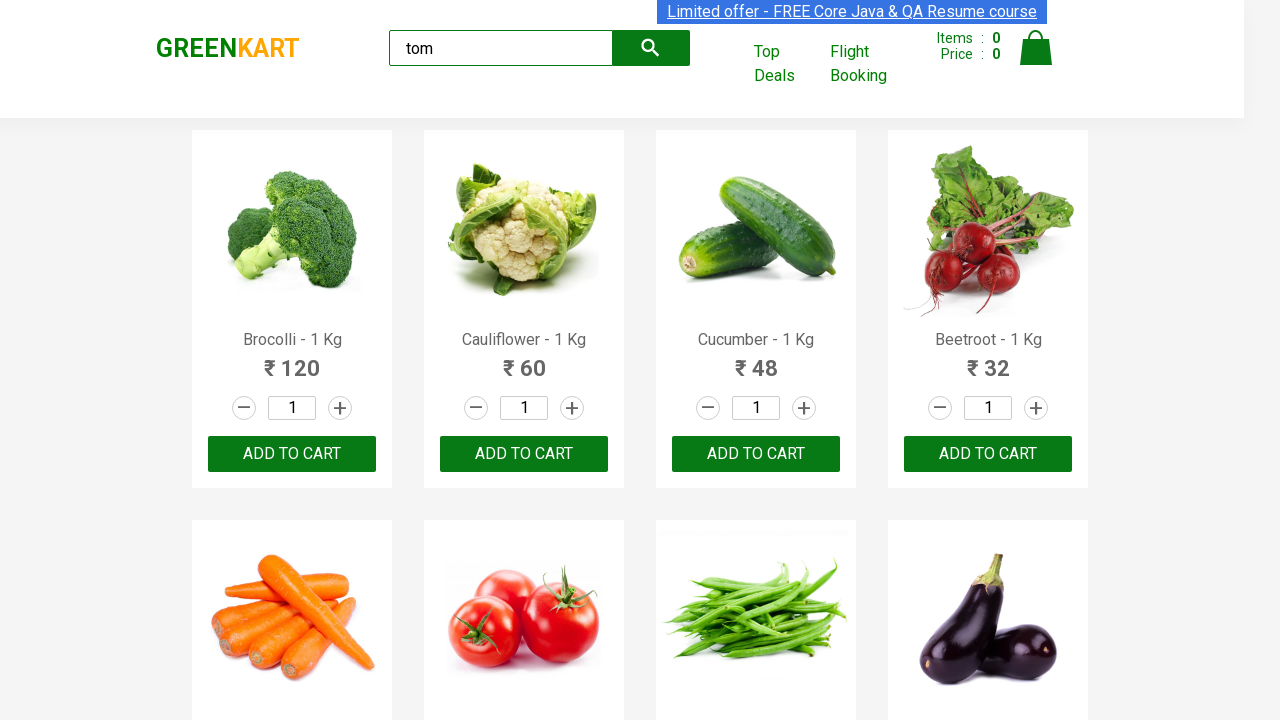

Waited 2 seconds for search results to appear
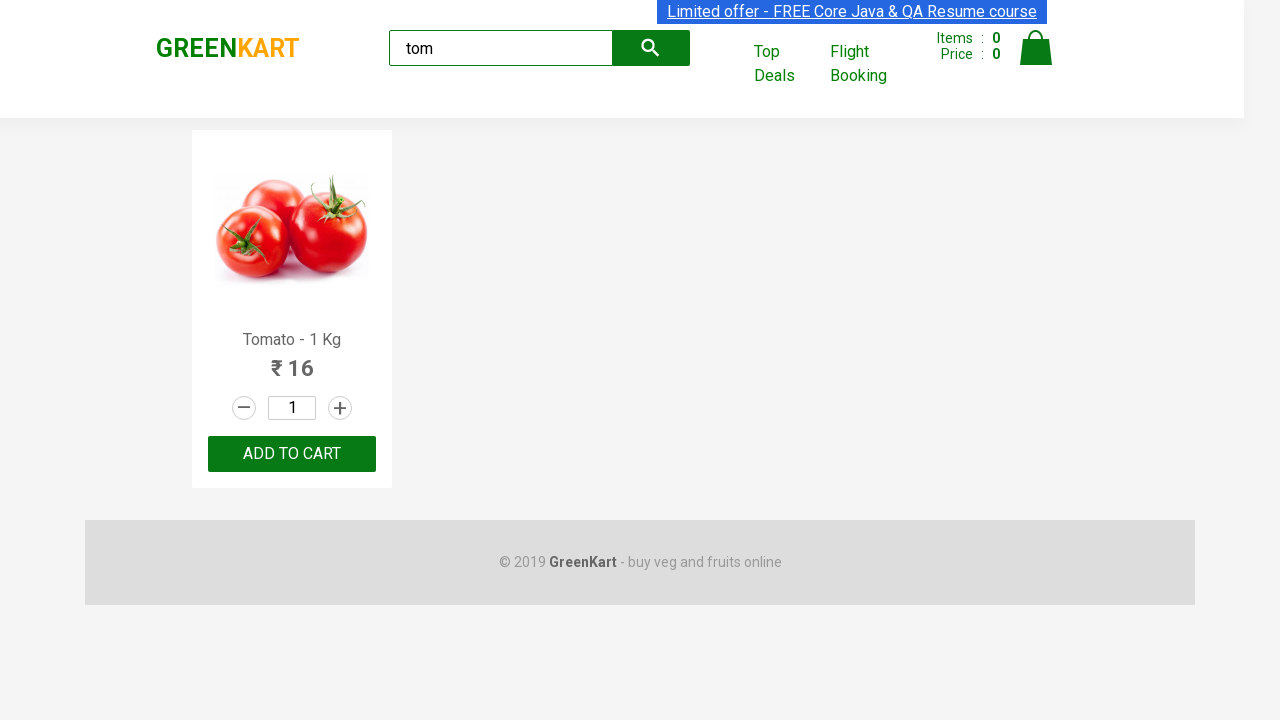

Located first product name element in search results
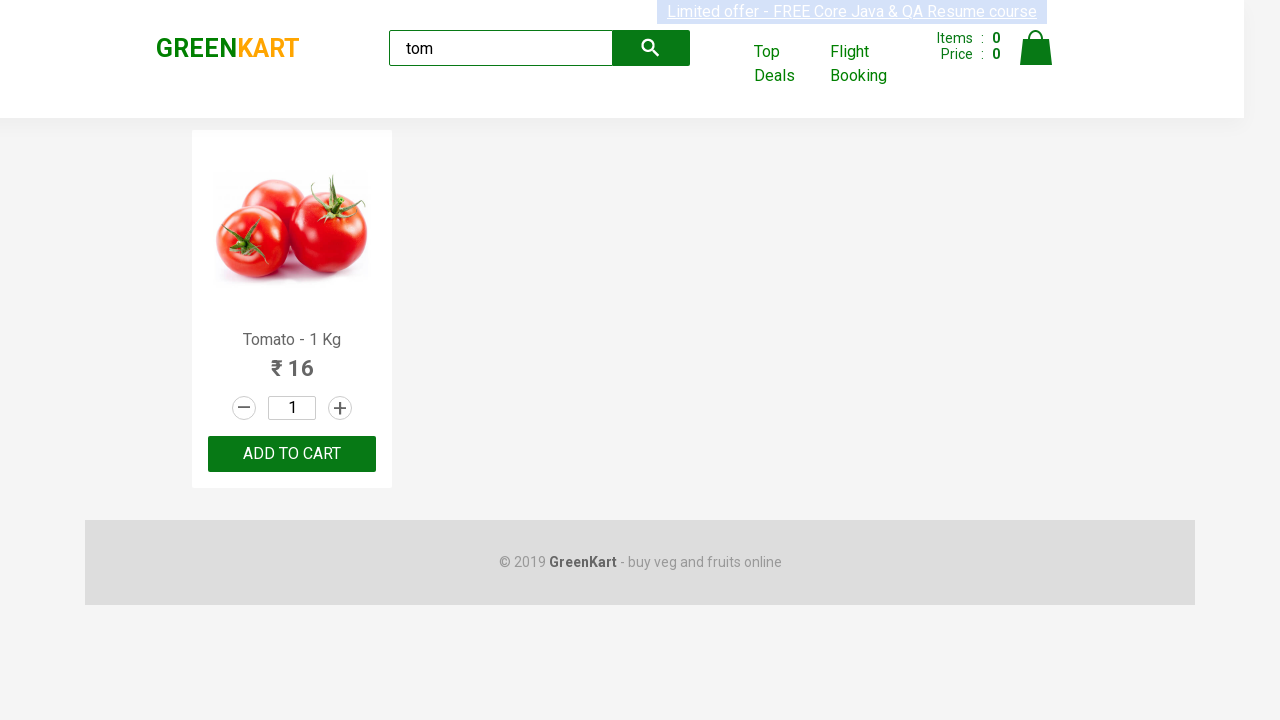

Extracted product name from search result: 'Tomato'
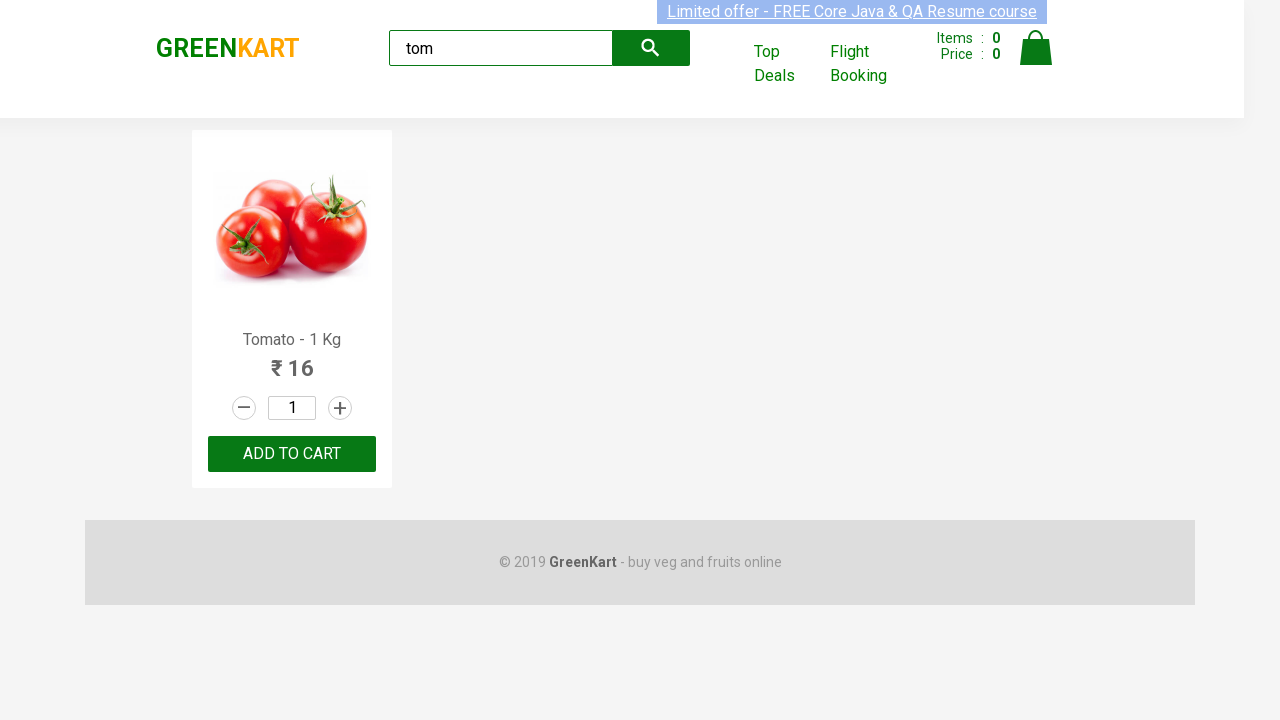

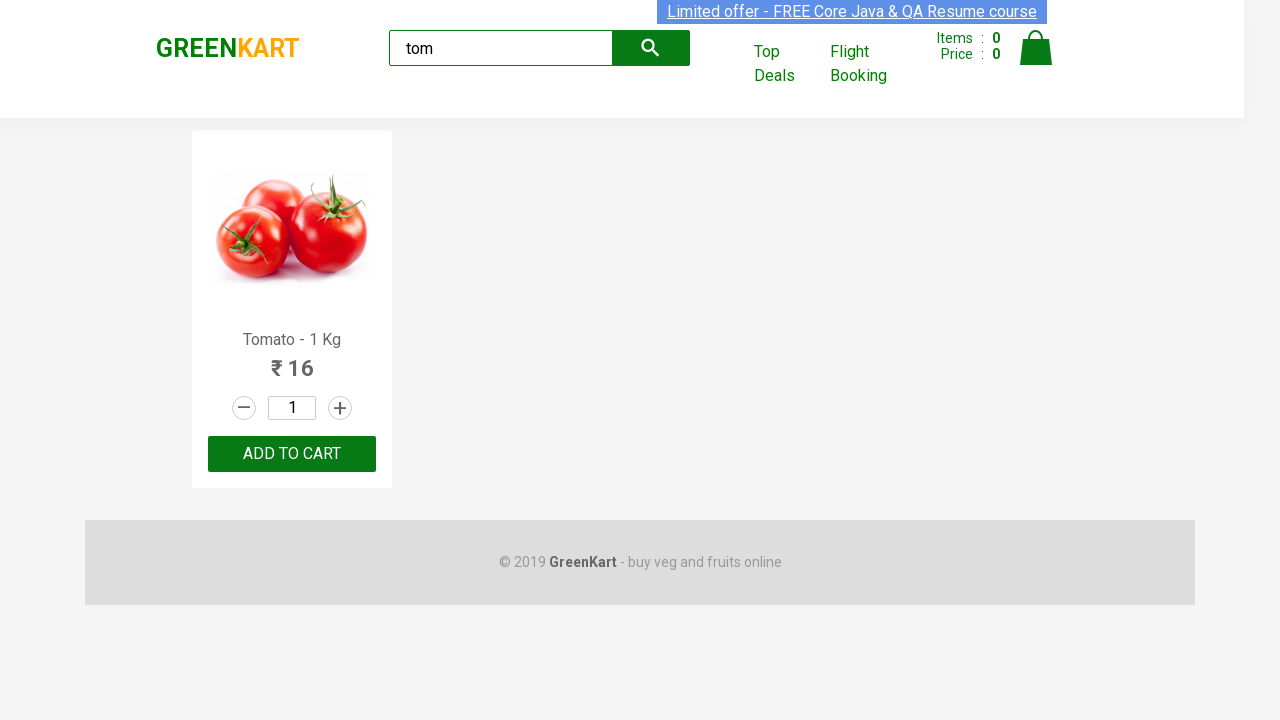